Navigates to Hacker News homepage, verifies post elements are loaded, and clicks the "More" link to navigate to subsequent pages of posts.

Starting URL: https://news.ycombinator.com/

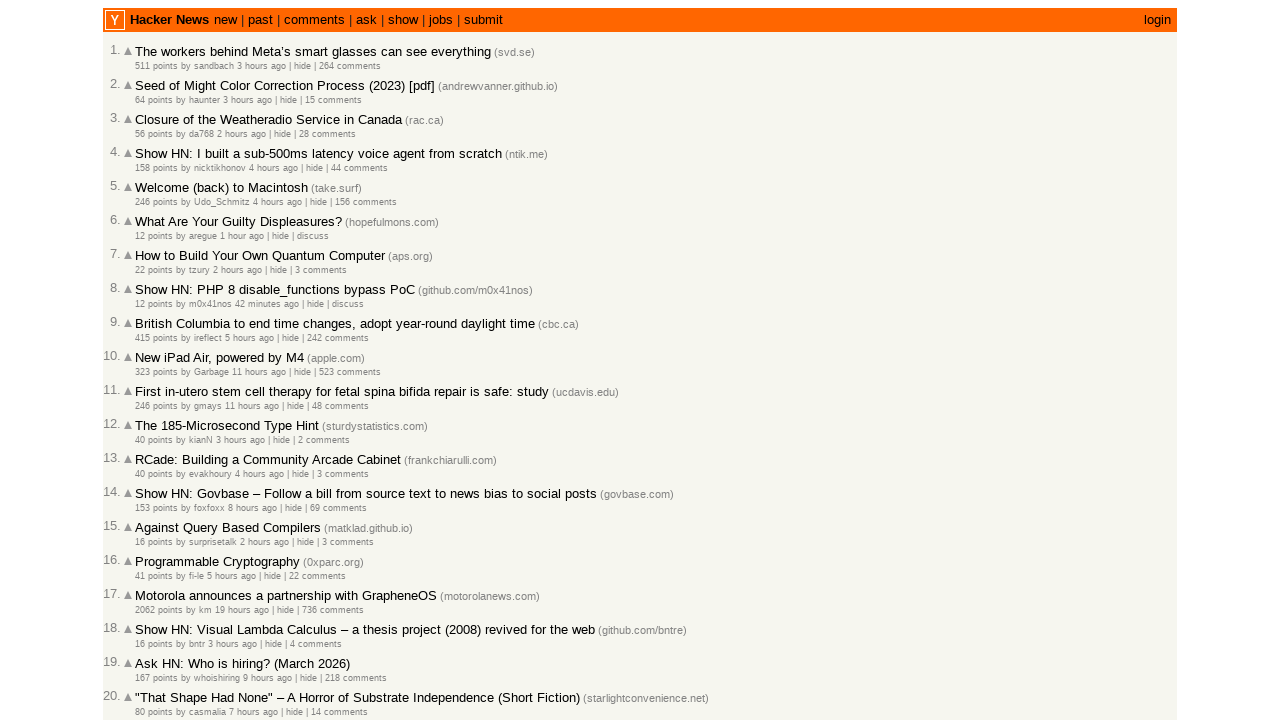

Waited for posts to load on Hacker News homepage
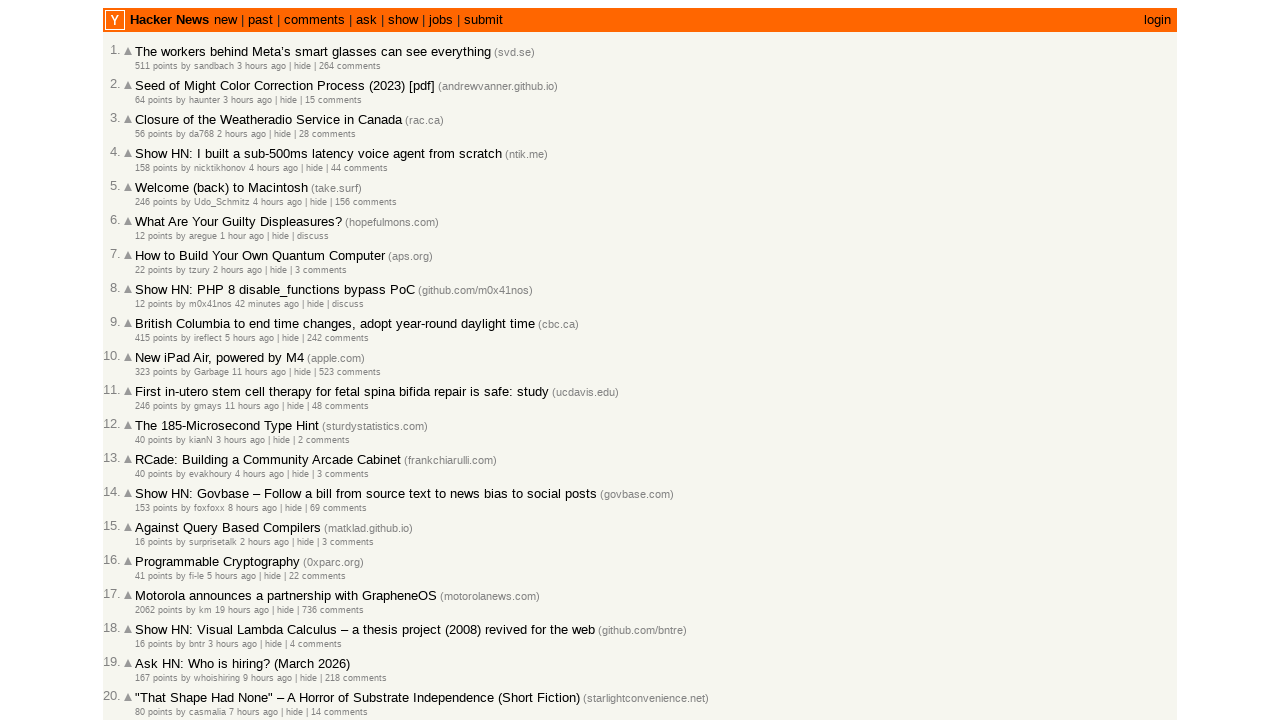

Found 30 posts on the page
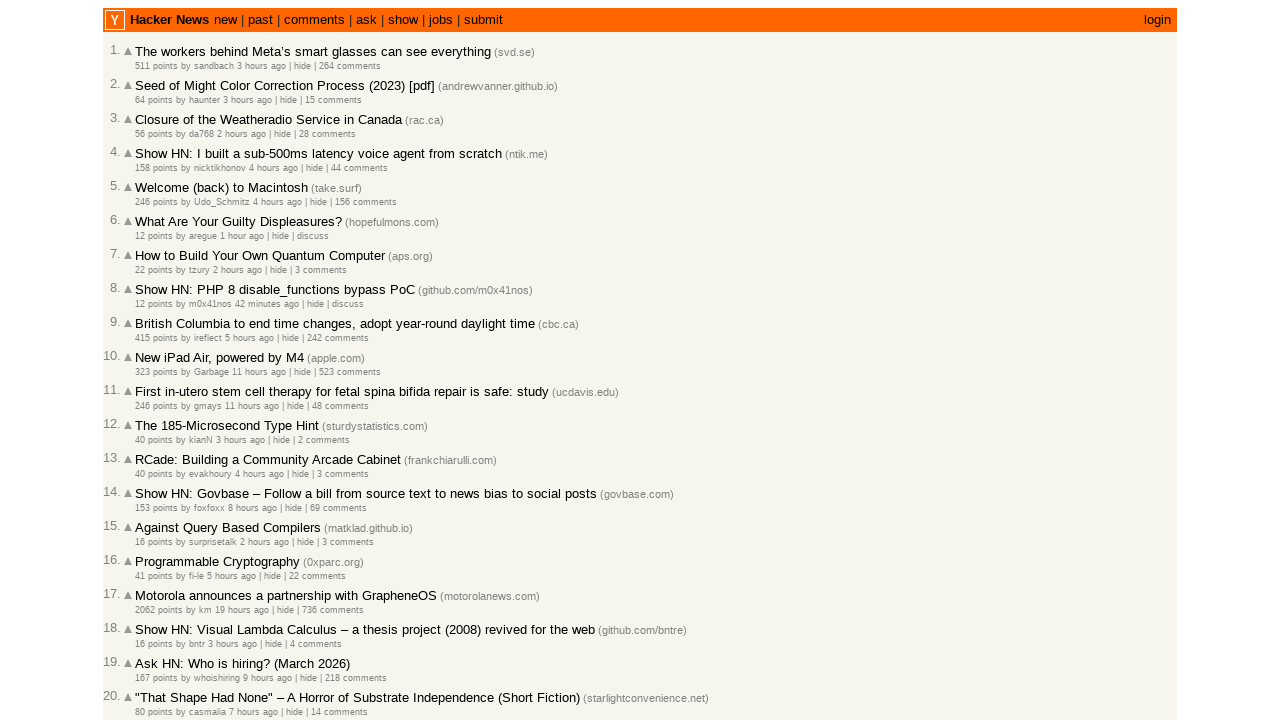

Verified that posts are displayed
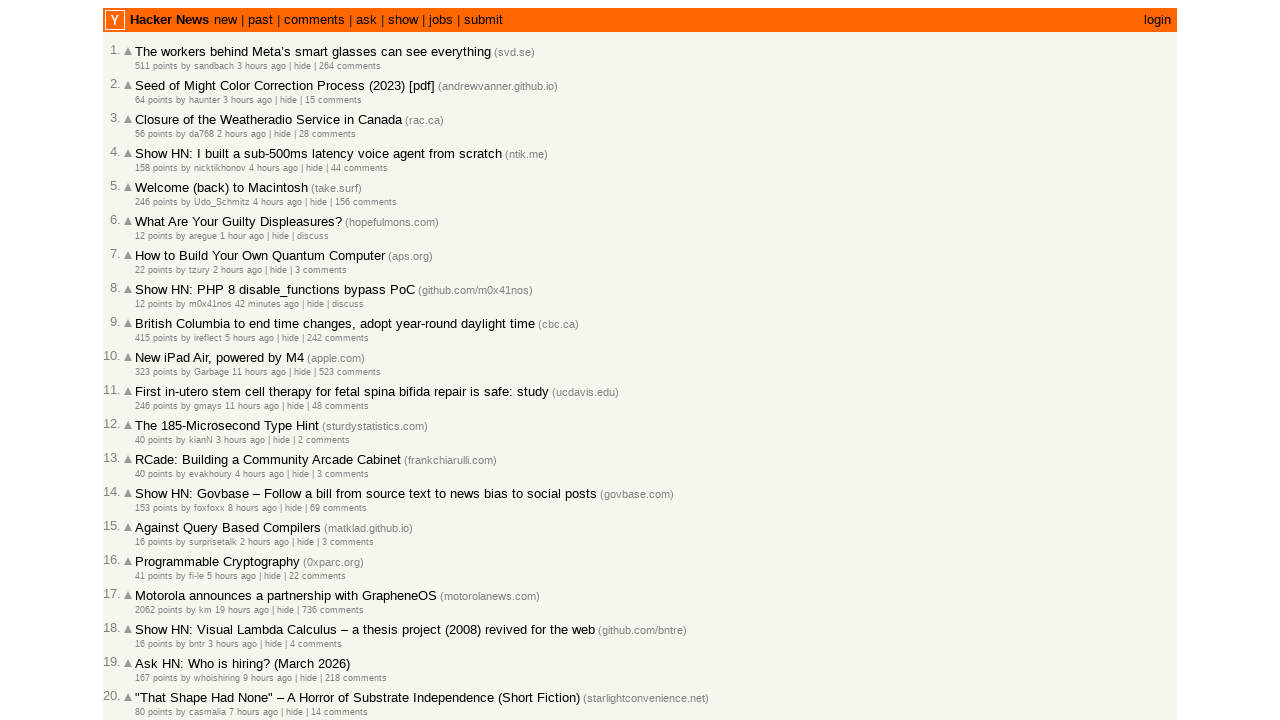

Clicked the 'More' link to navigate to next page at (149, 616) on .morelink
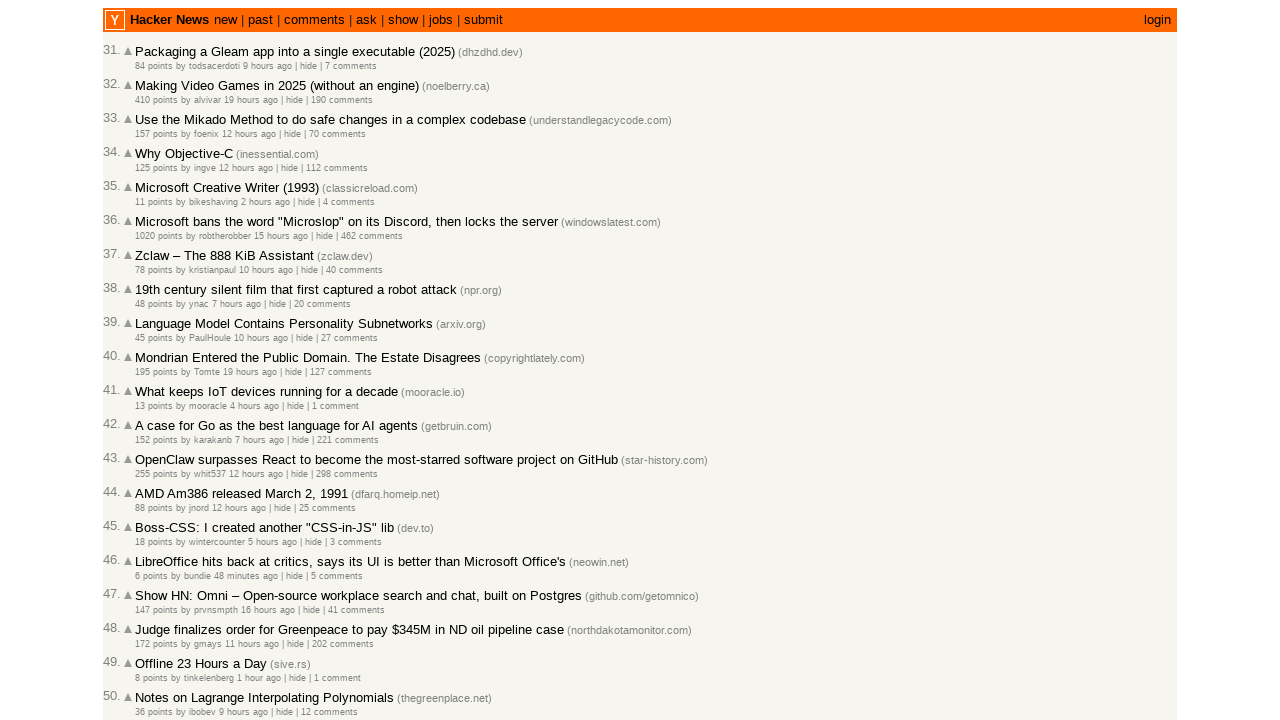

Waited for next page posts to load
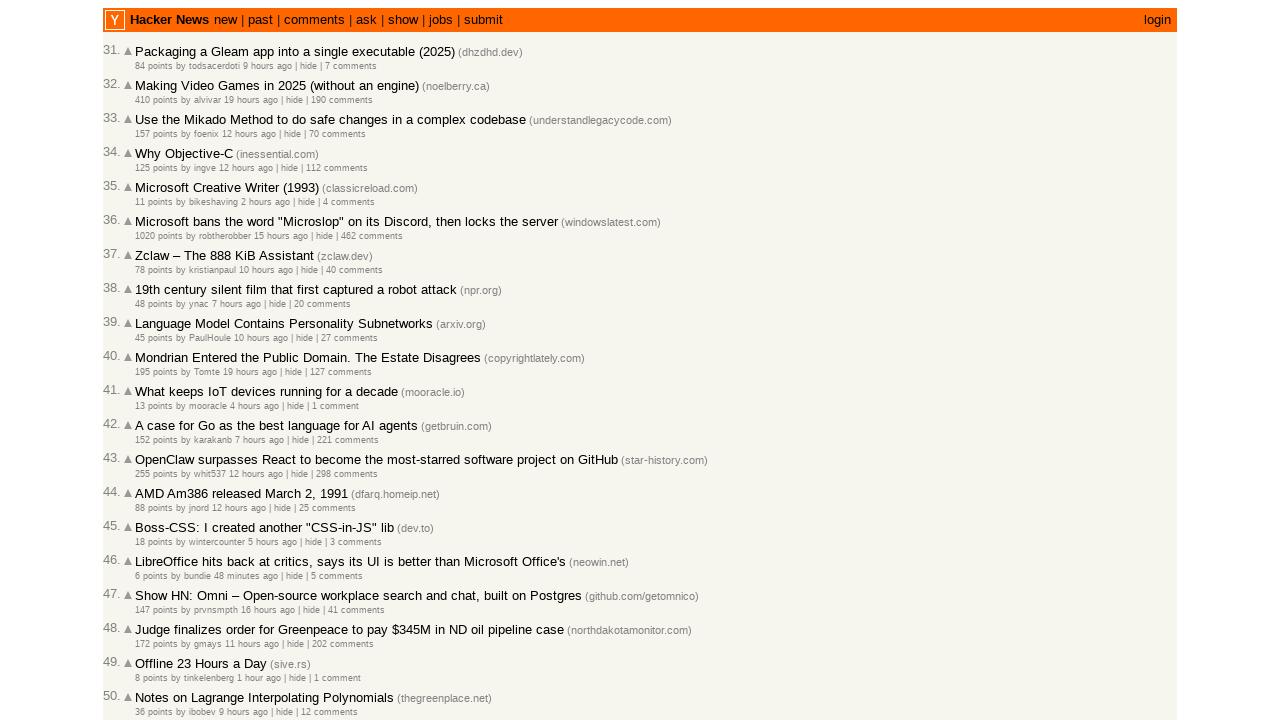

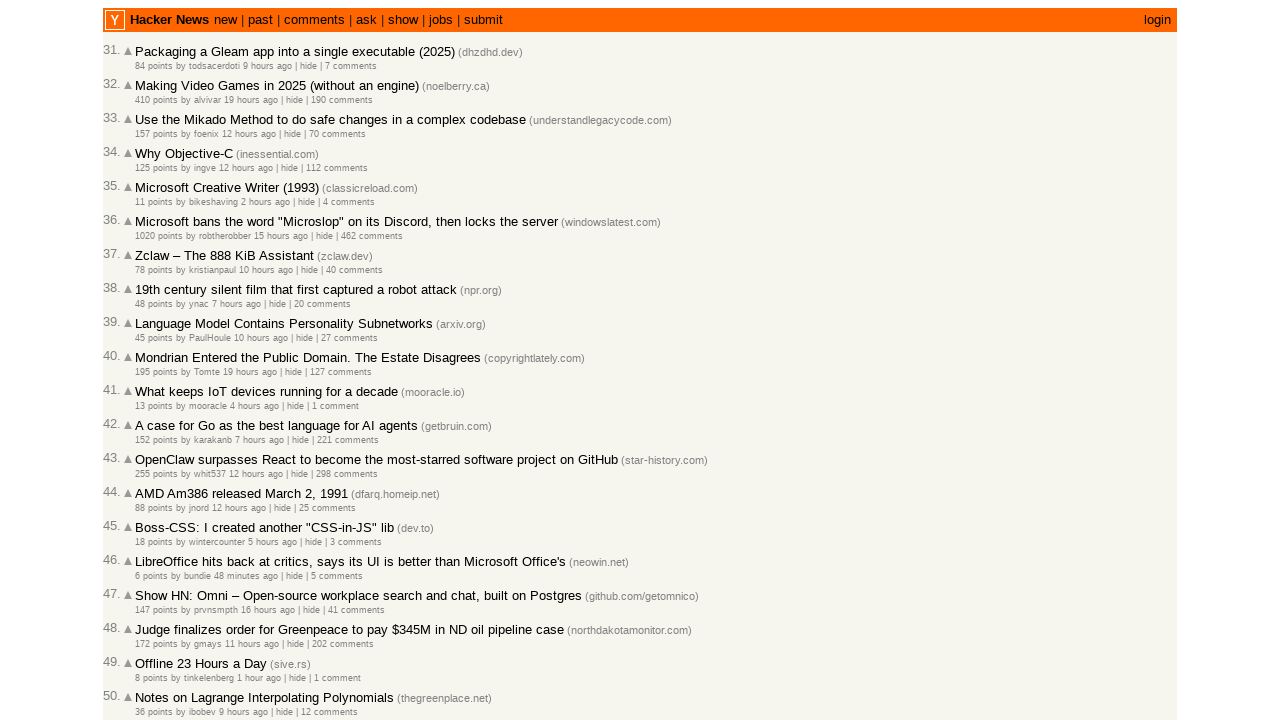